Tests window popup handling by opening multiple popup windows, switching between them to verify titles, and closing them before returning to the main window

Starting URL: https://syntaxprojects.com/window-popup-modal-demo.php

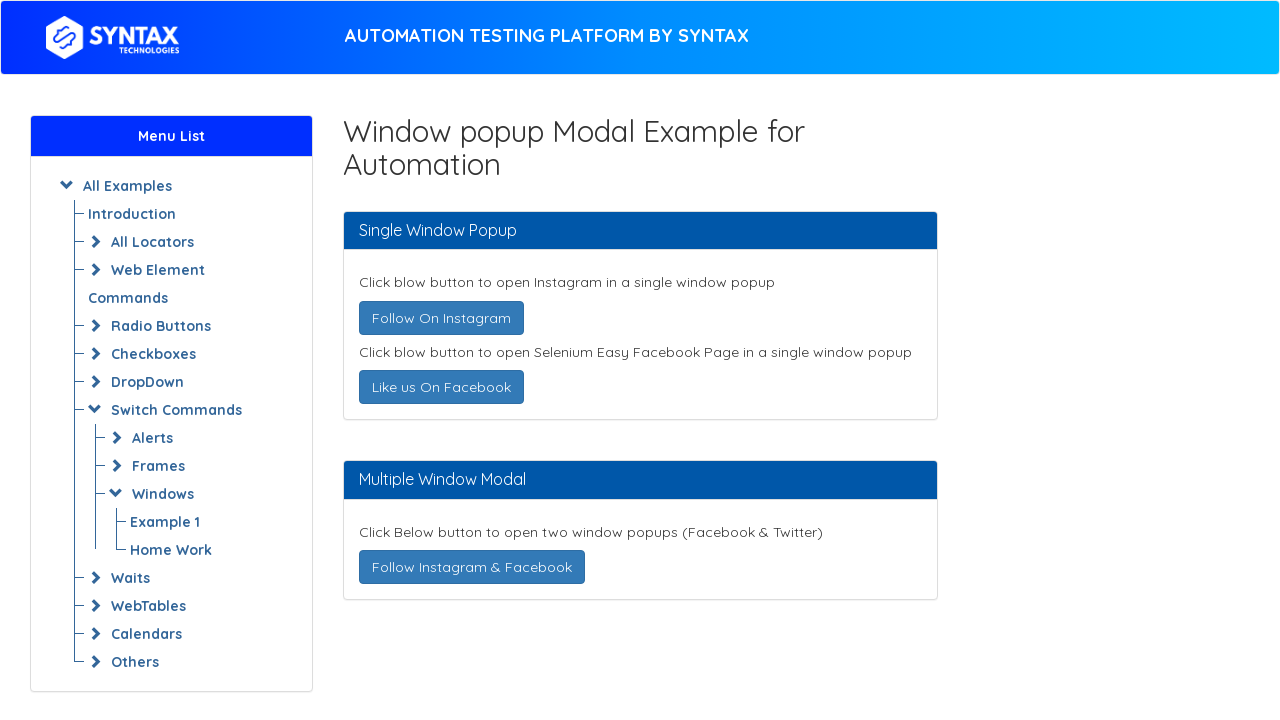

Clicked 'Follow On Instagram' link to open first popup at (441, 318) on text=Follow On Instagram
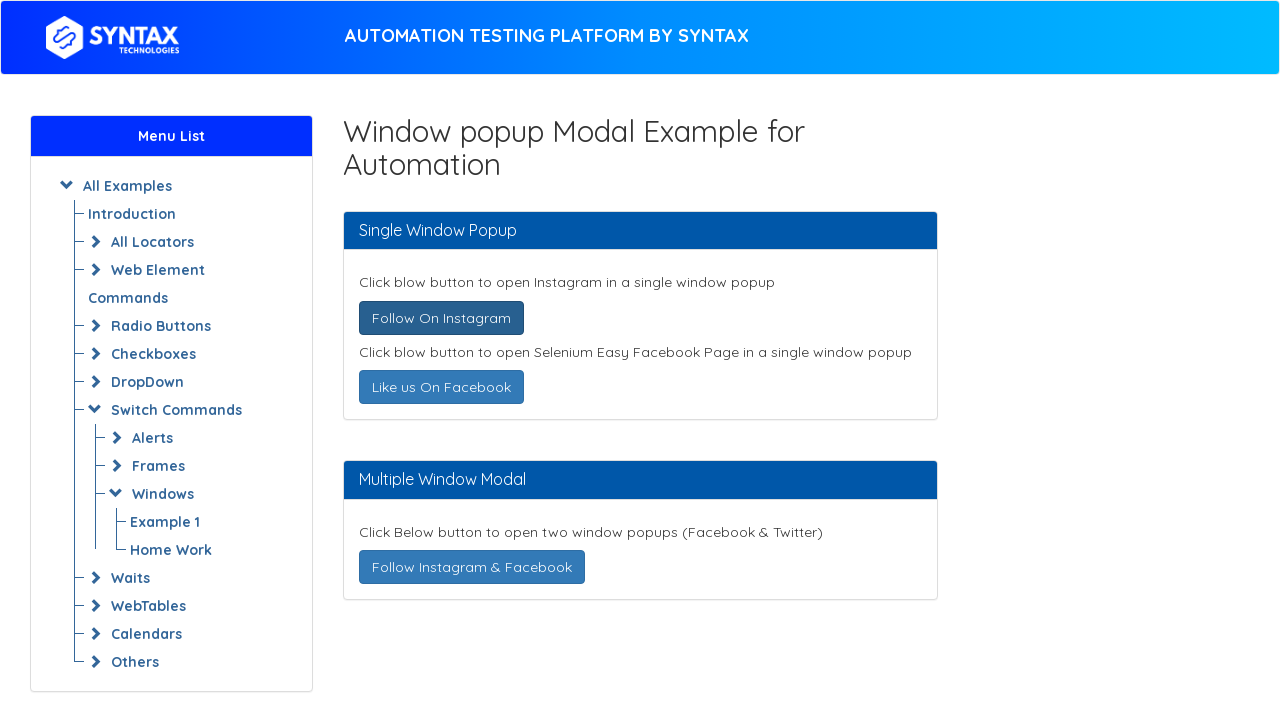

Clicked 'Like us On Facebook' link to open second popup at (441, 387) on text=Like us On Facebook
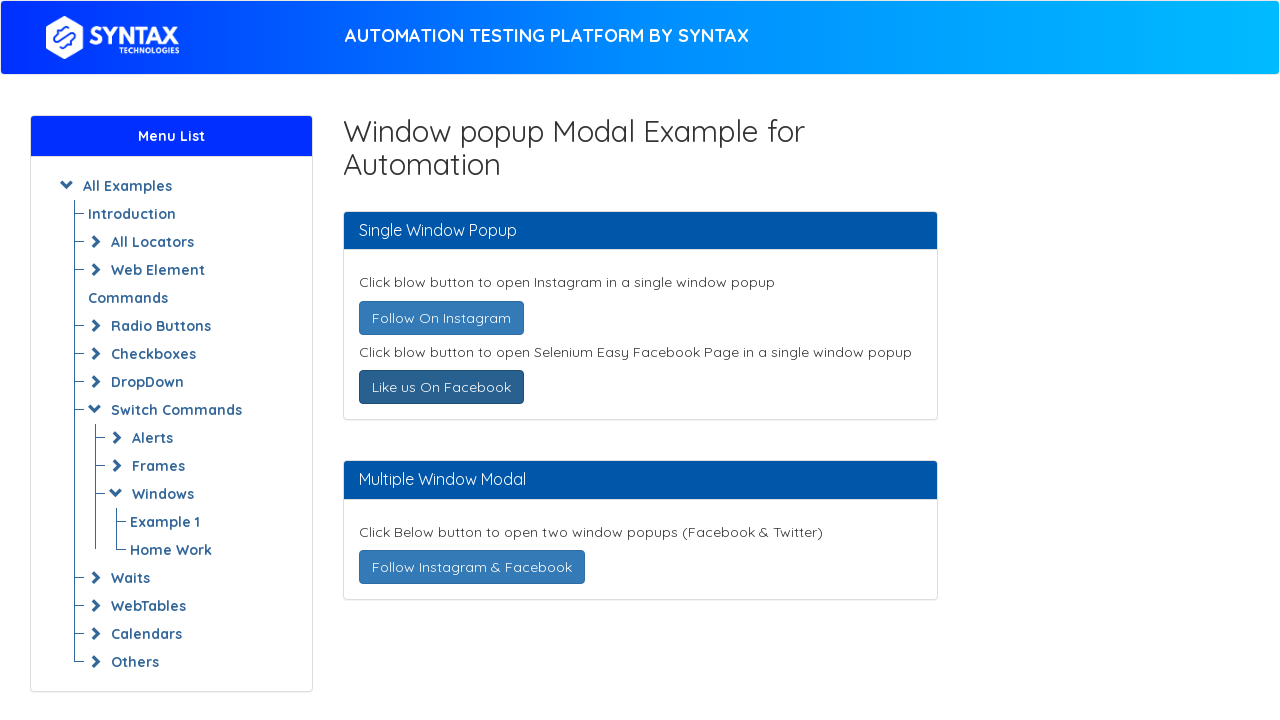

Clicked 'Follow Instagram & Facebook' link to open third popup at (472, 567) on text=Follow Instagram & Facebook
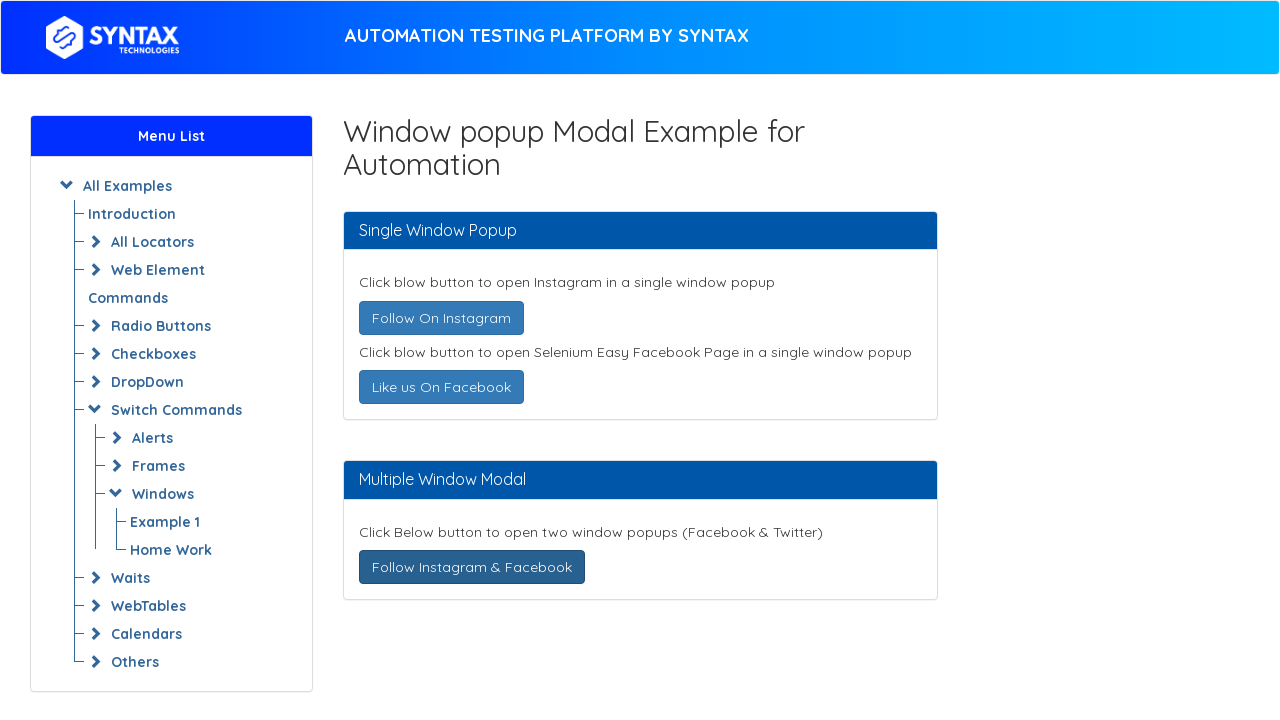

Waited 1000ms for all popups to open
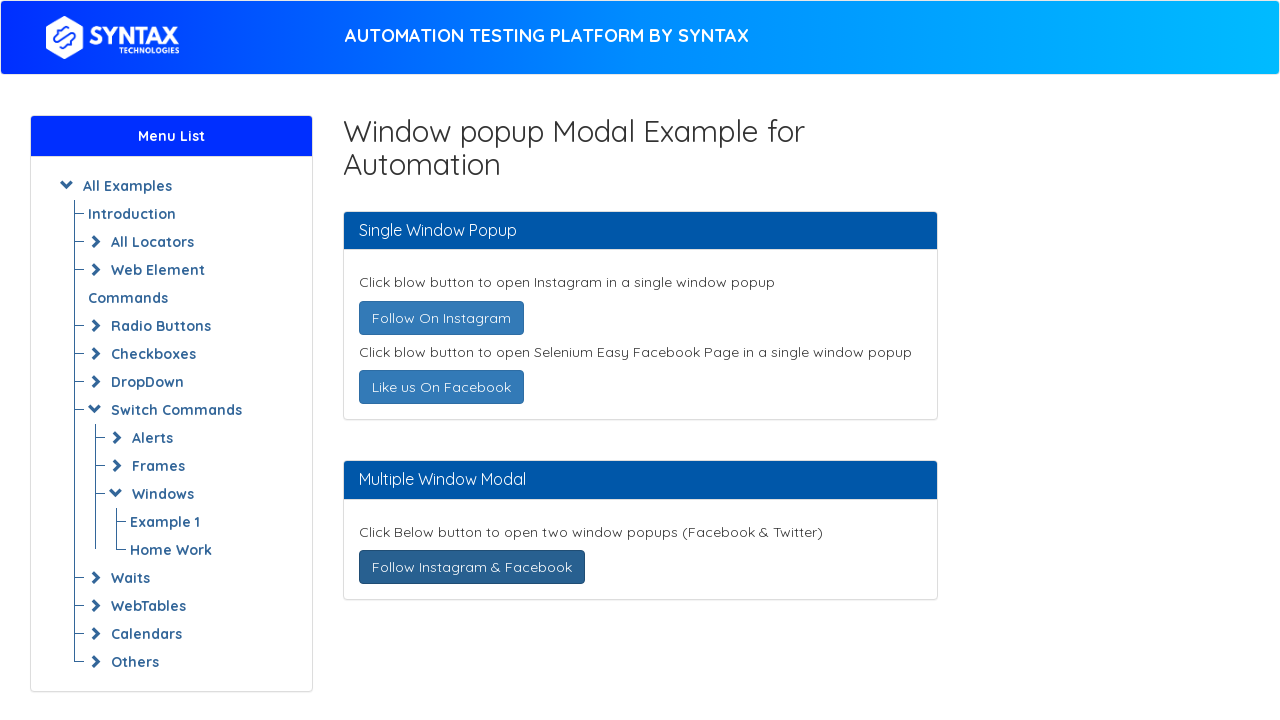

Retrieved all pages in context - found 4 pages total
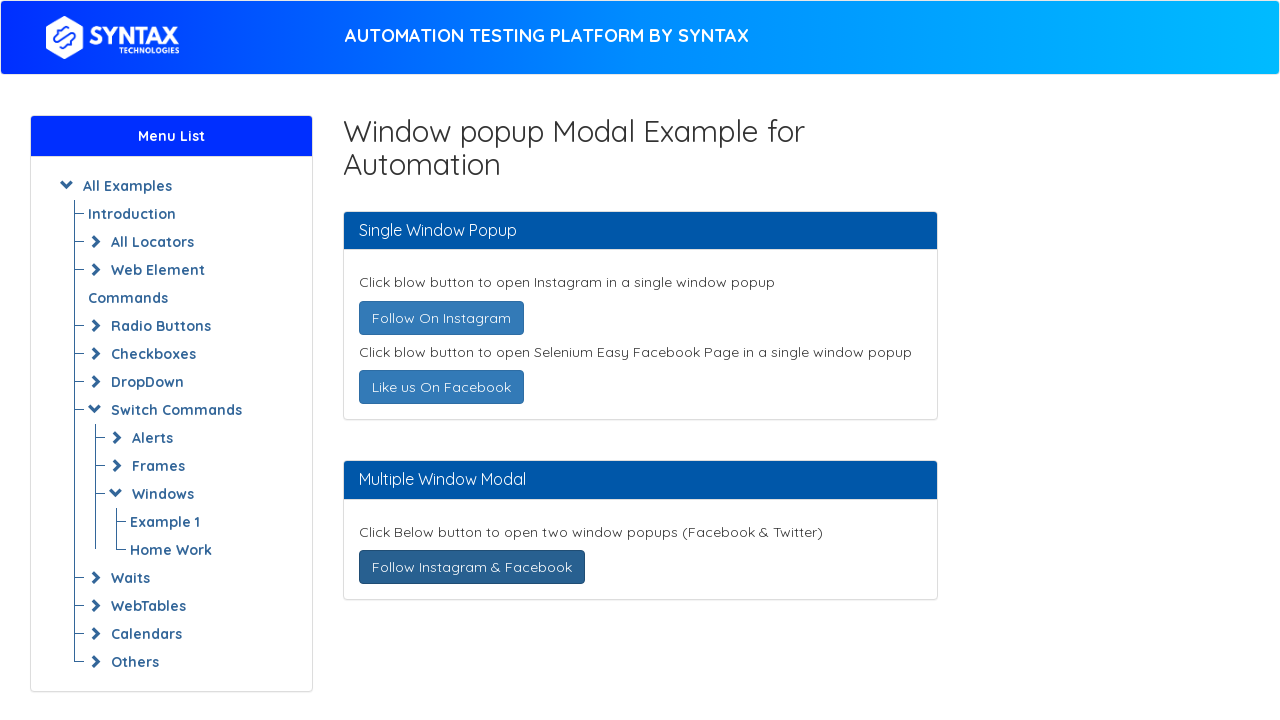

Brought popup window to front
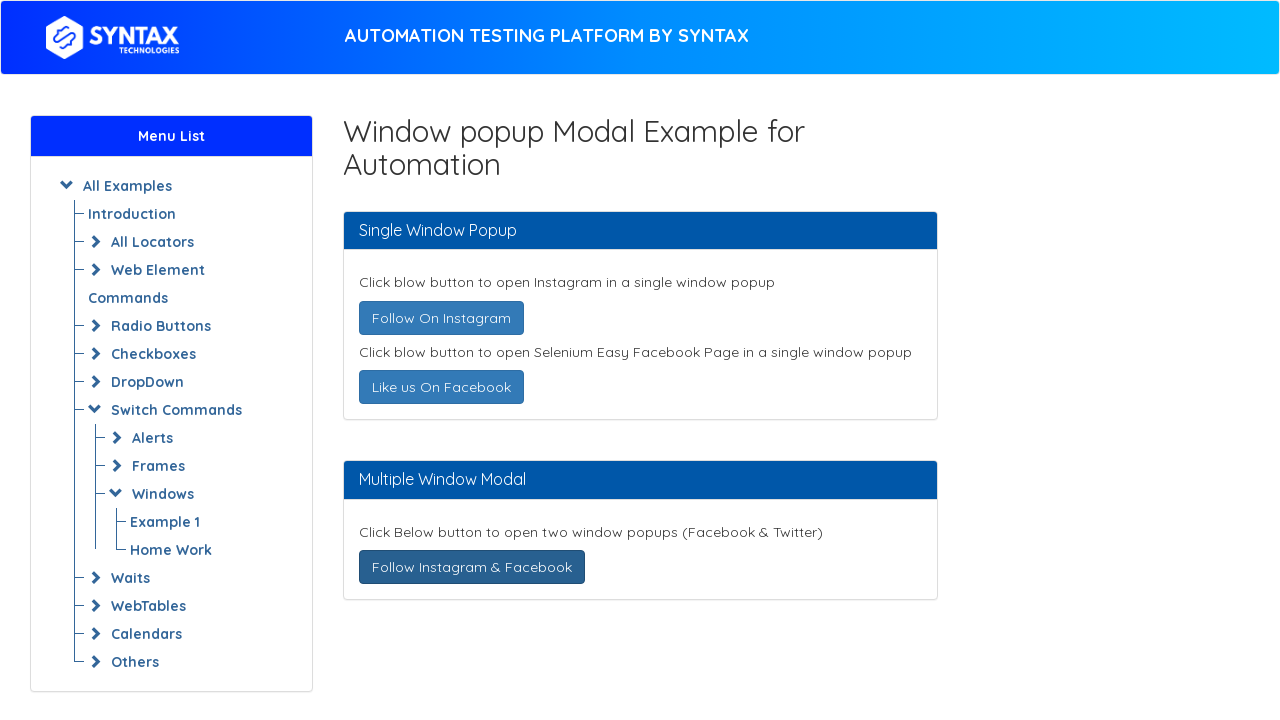

Retrieved popup window title: 
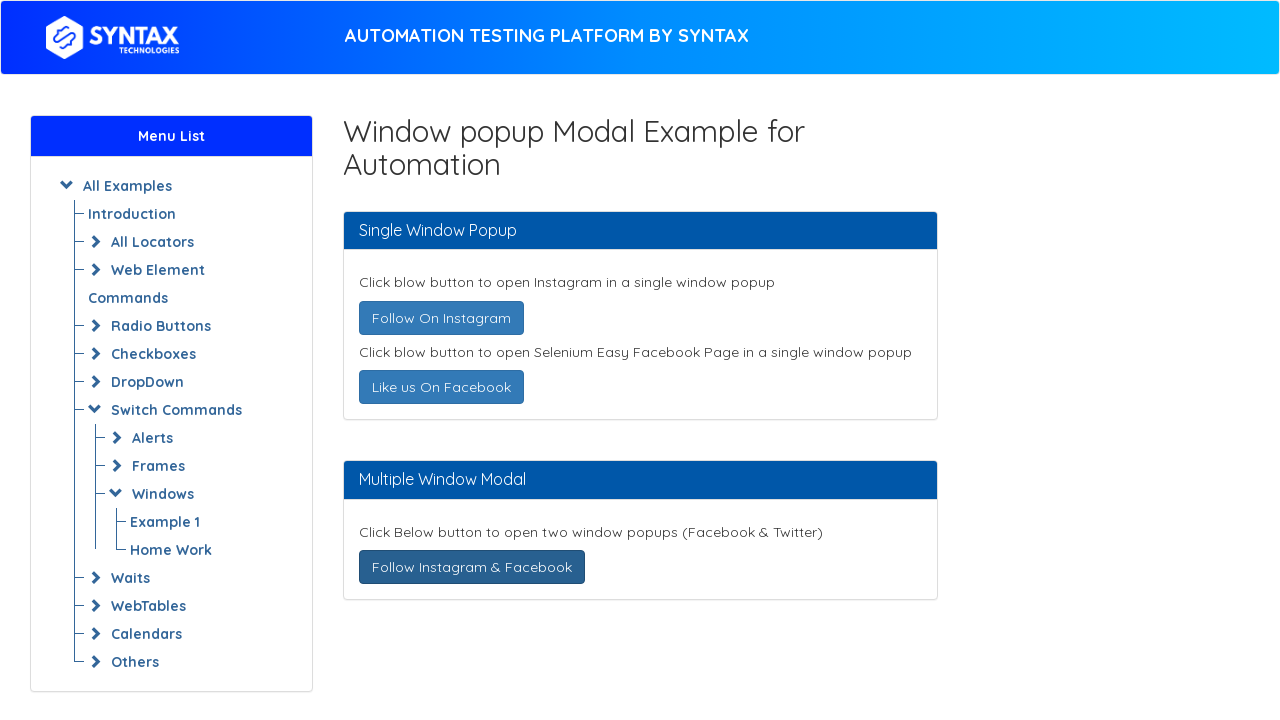

Closed popup window with title: 
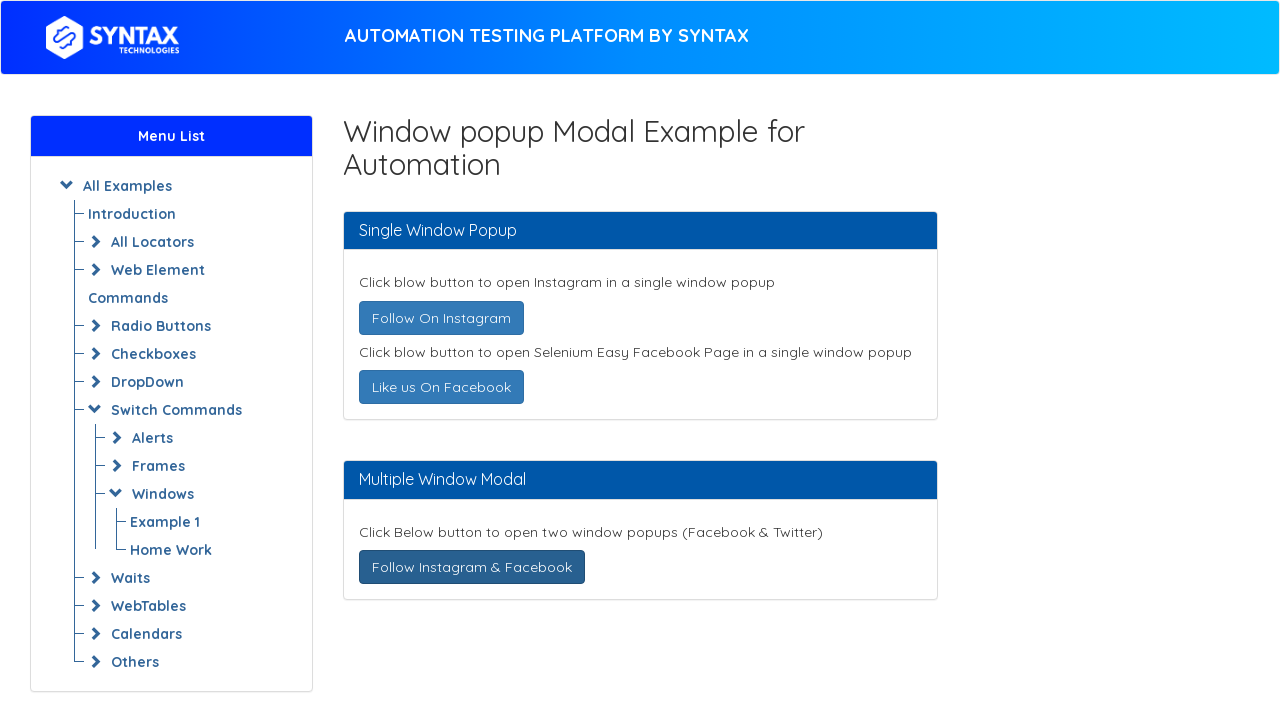

Brought popup window to front
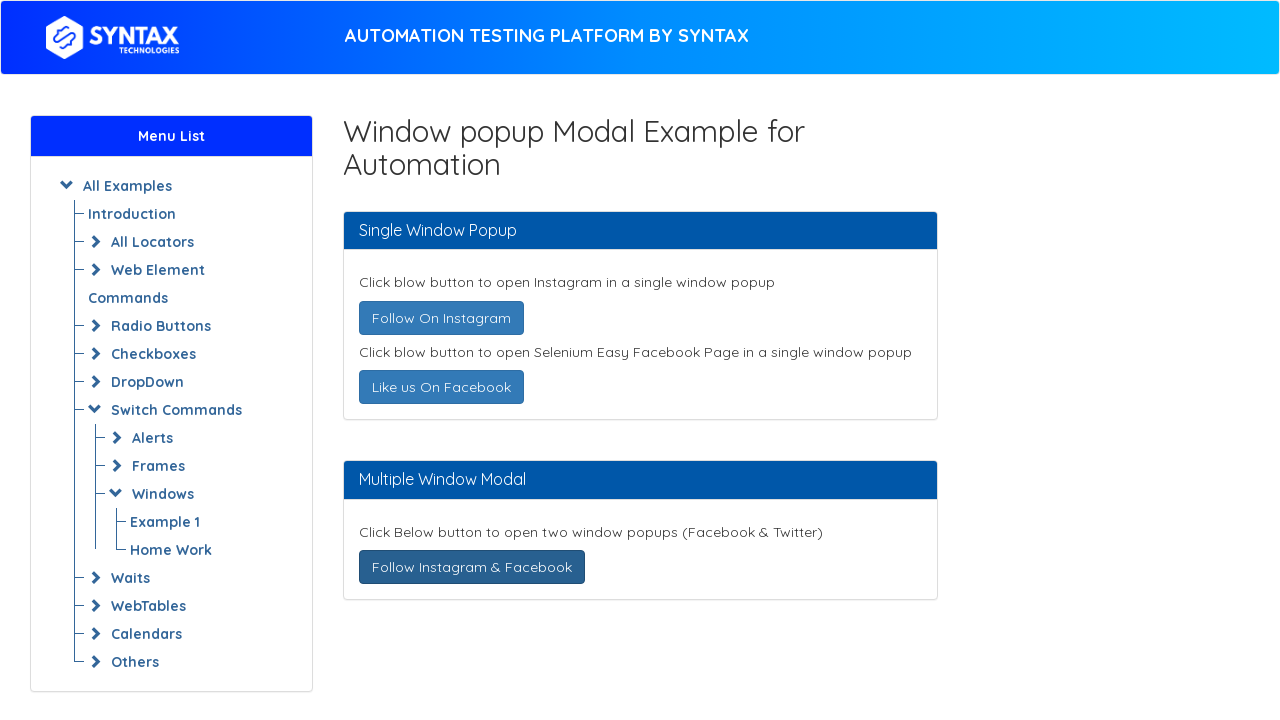

Retrieved popup window title: 
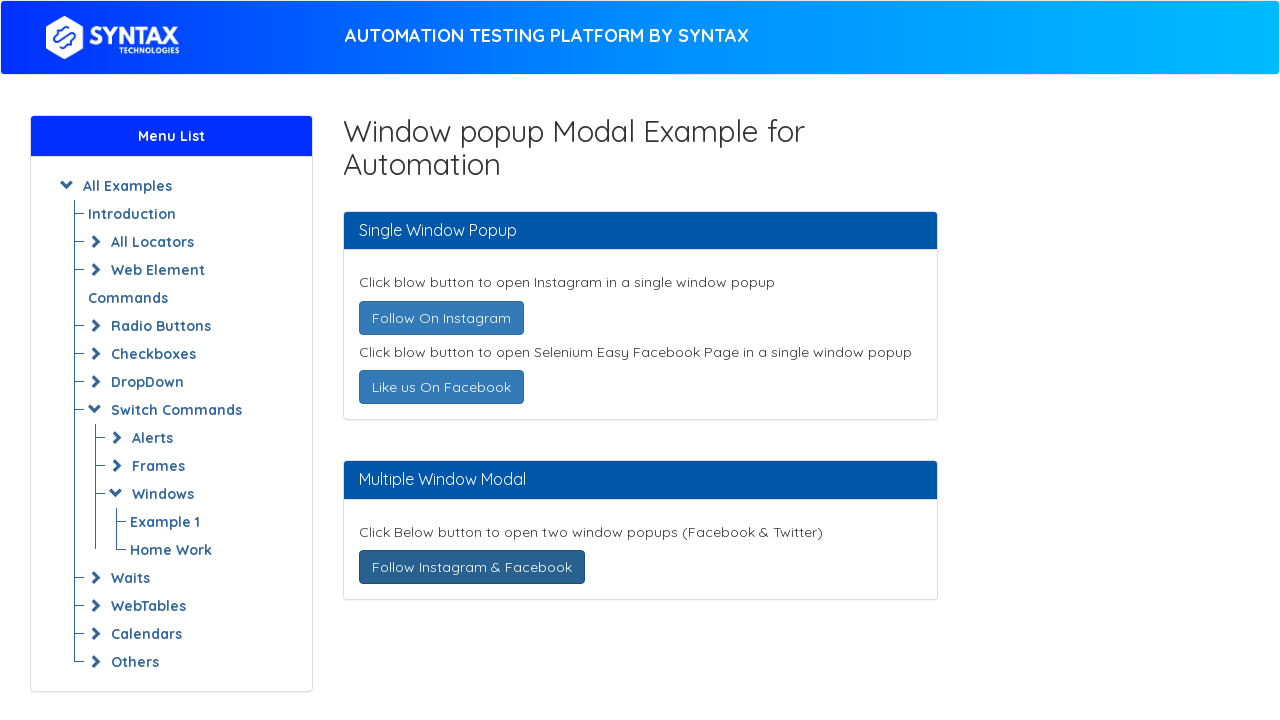

Closed popup window with title: 
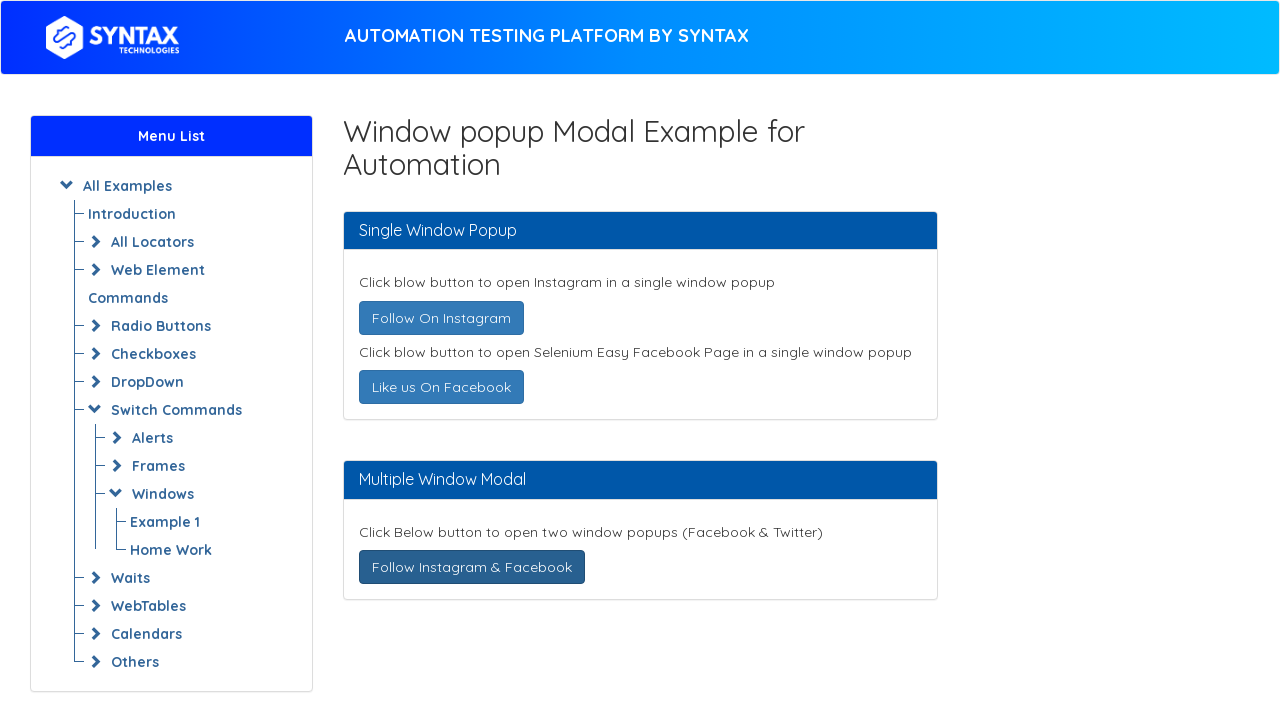

Brought popup window to front
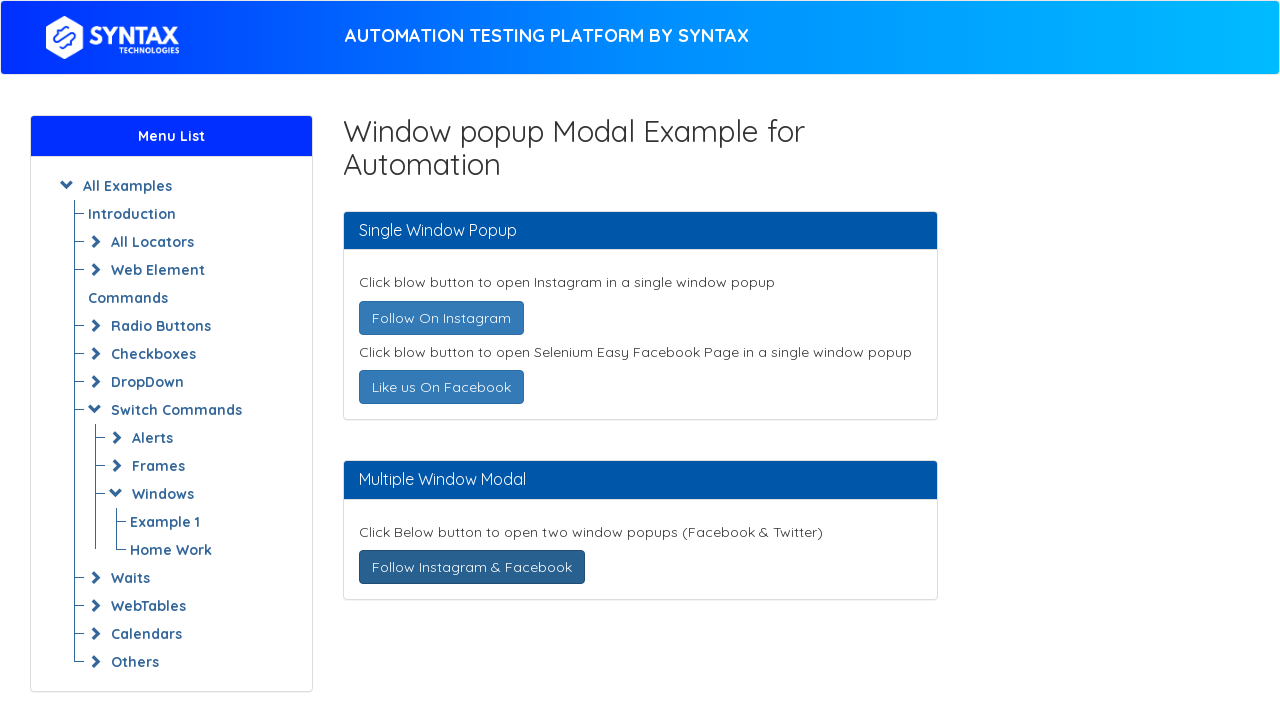

Retrieved popup window title: 
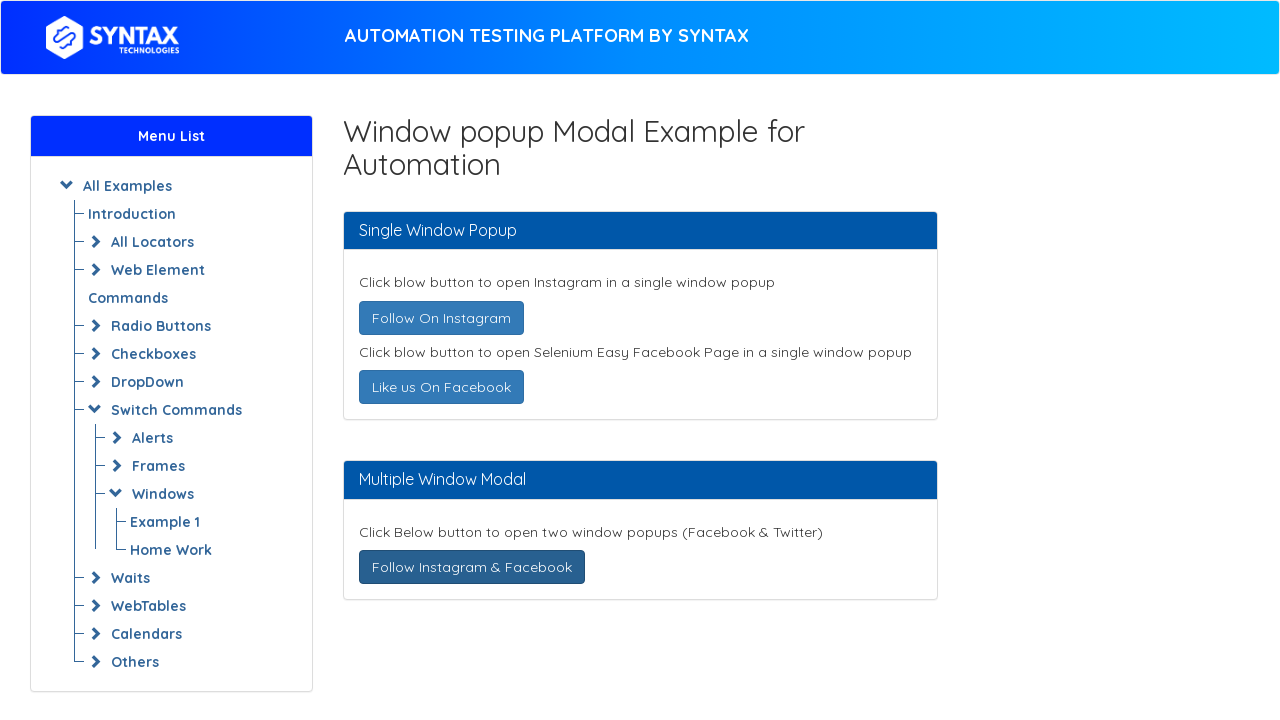

Closed popup window with title: 
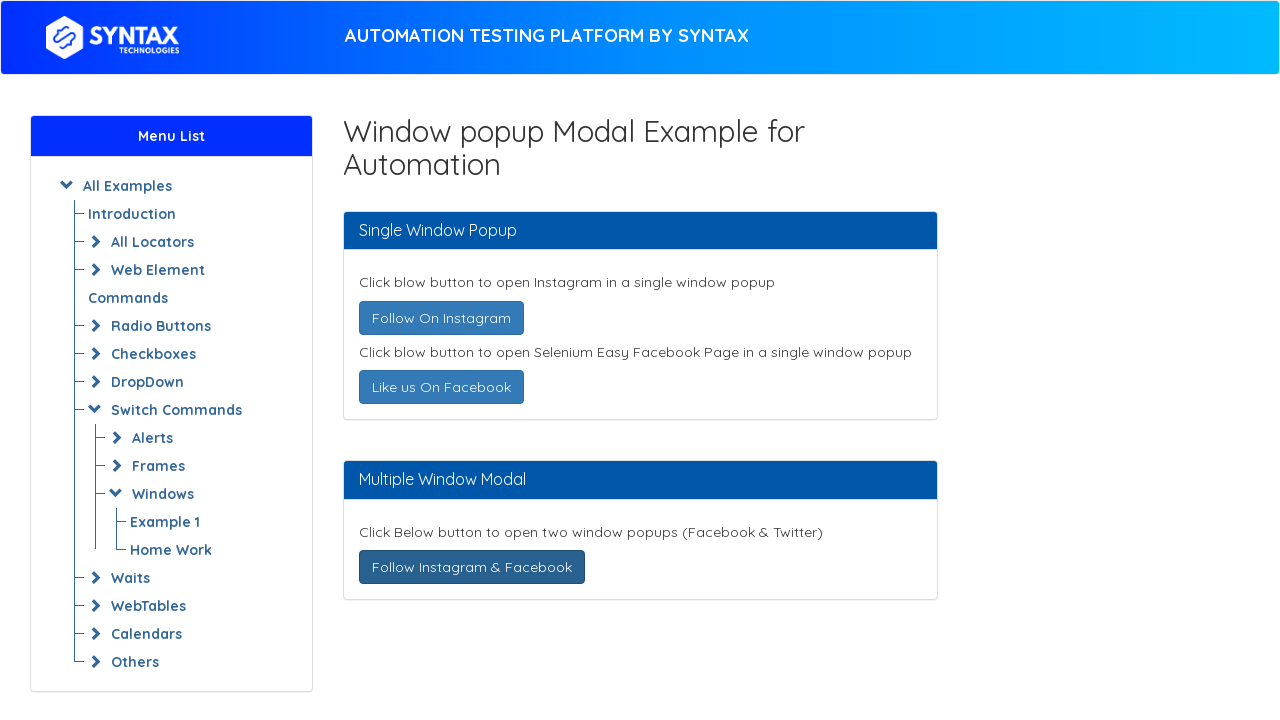

Brought main window back to front
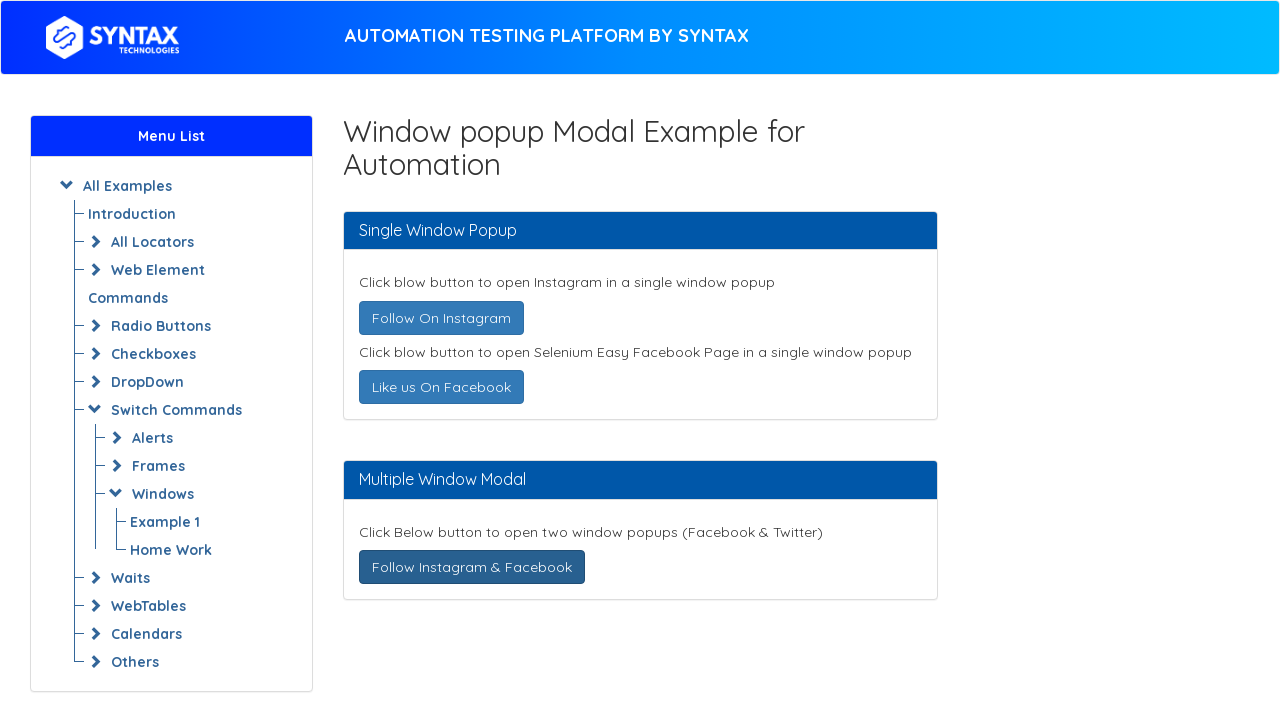

Retrieved main window title: Syntax - Website to practice Syntax Automation Platform
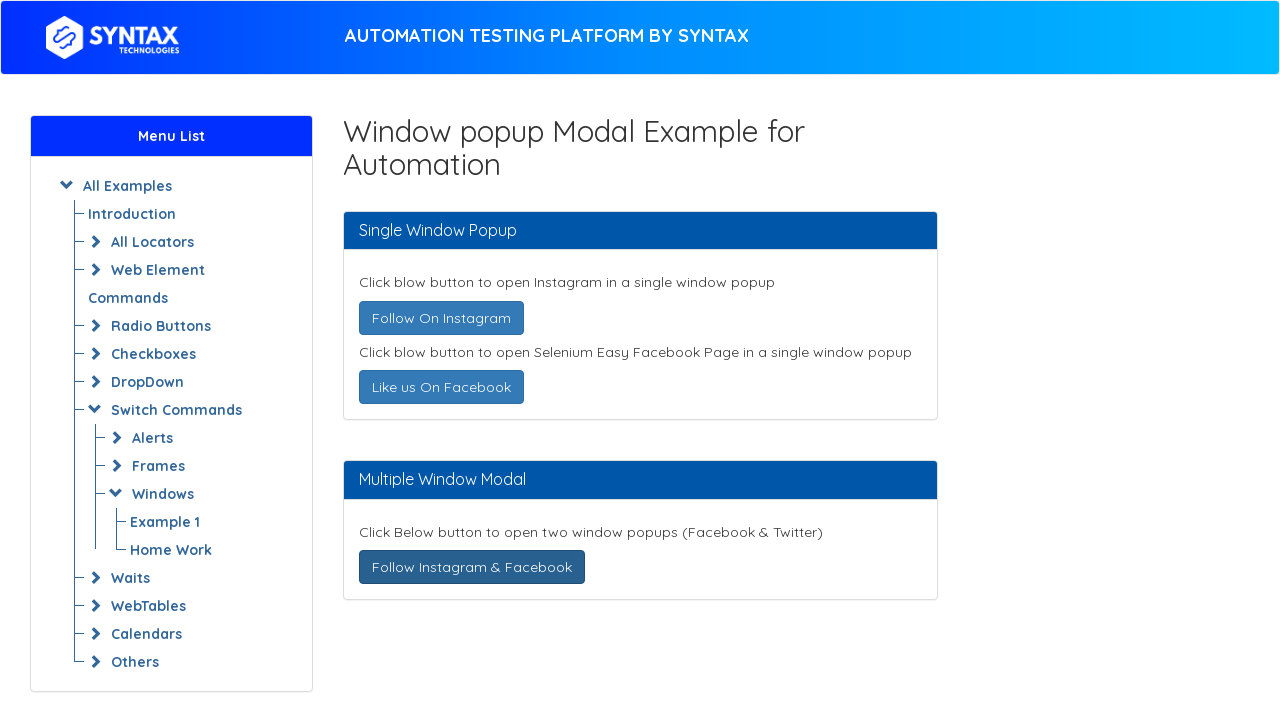

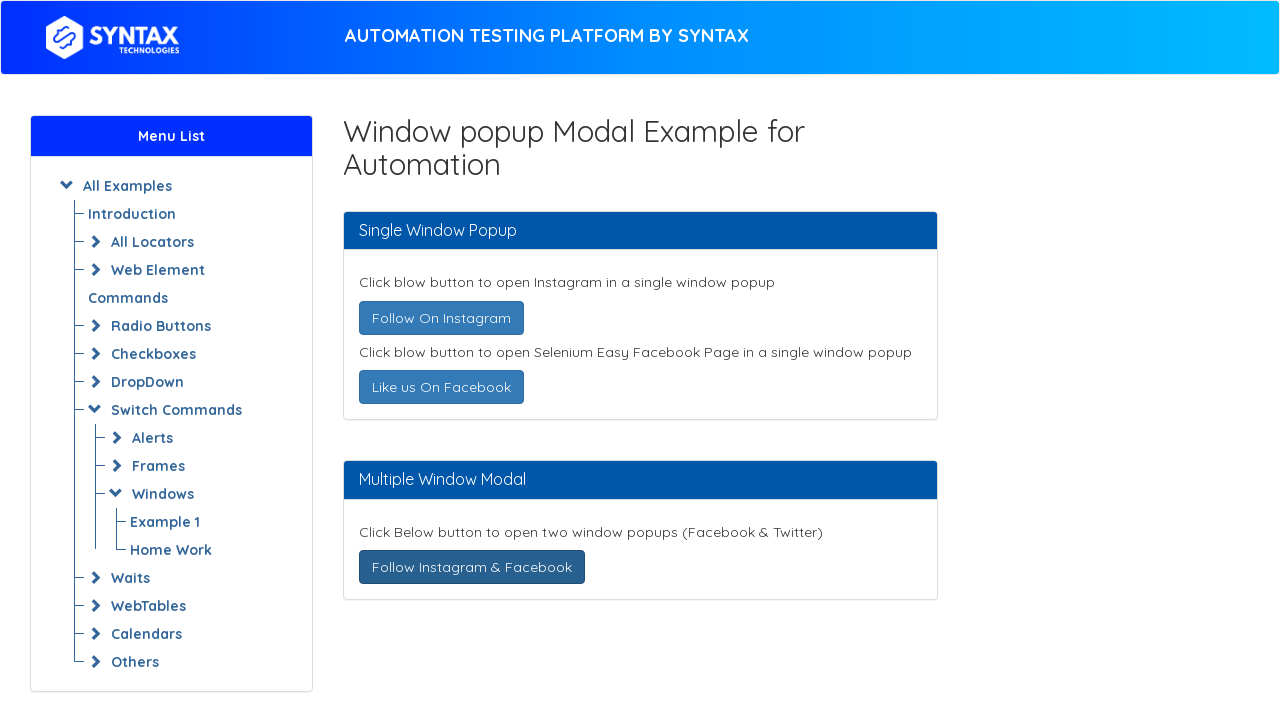